Tests different click types on buttons including double-click and right-click, then verifies success messages are displayed

Starting URL: https://demoqa.com/buttons

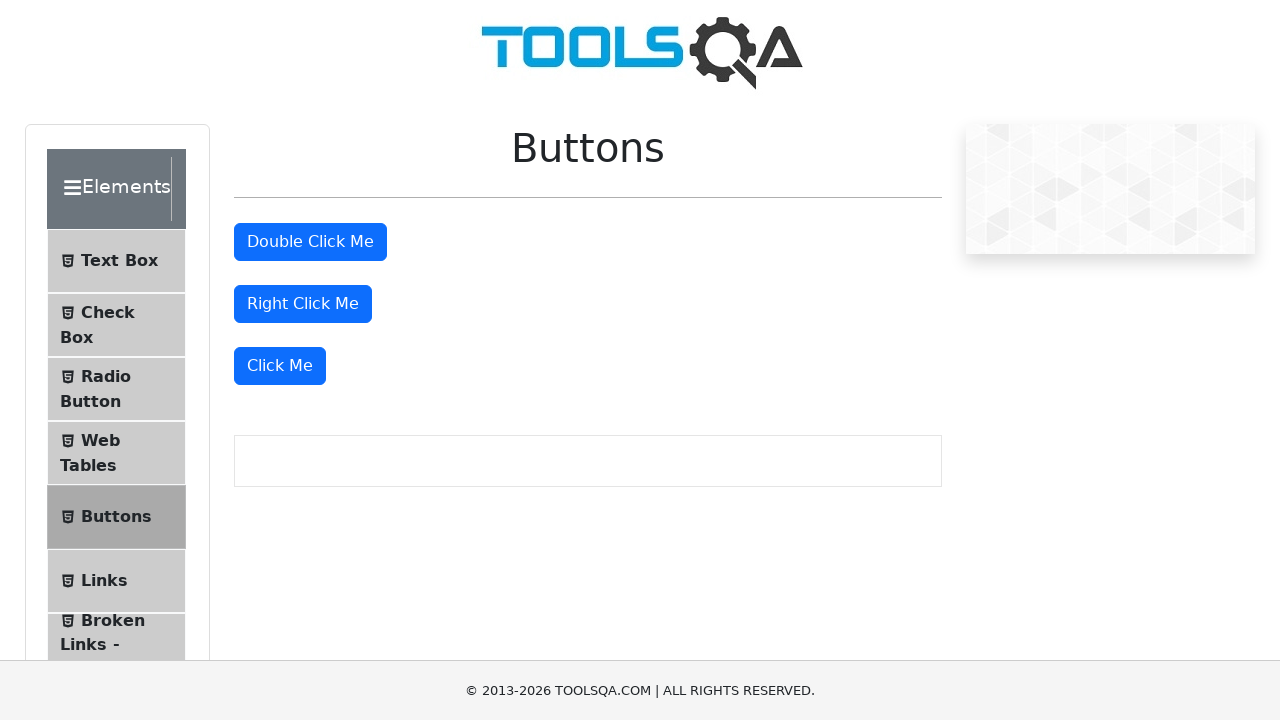

Double-clicked the double-click button at (310, 242) on #doubleClickBtn
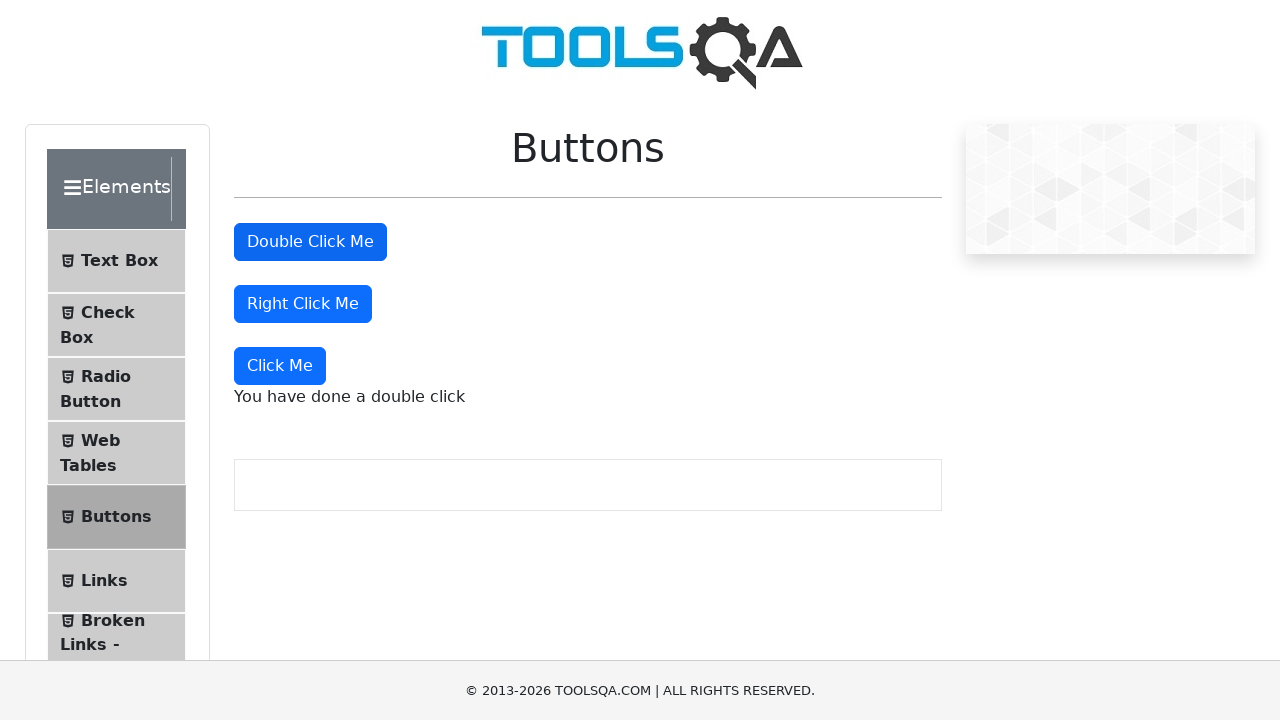

Double-click success message appeared
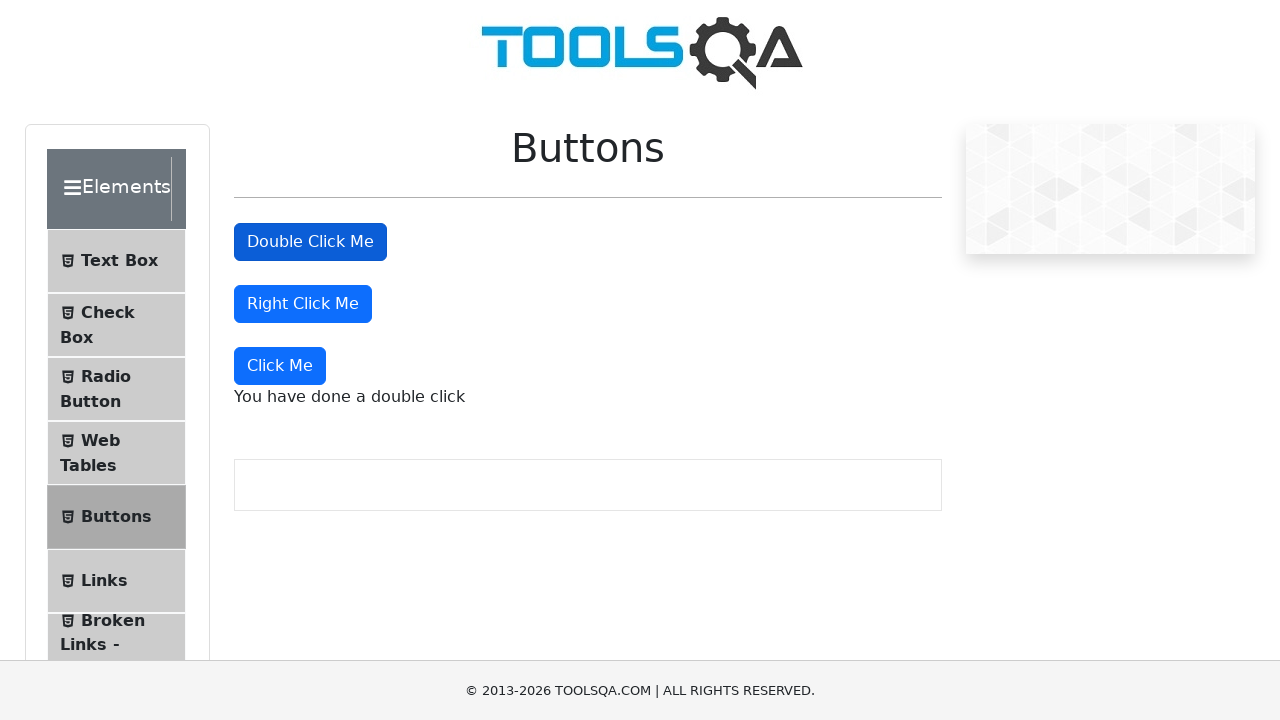

Verified double-click success message text
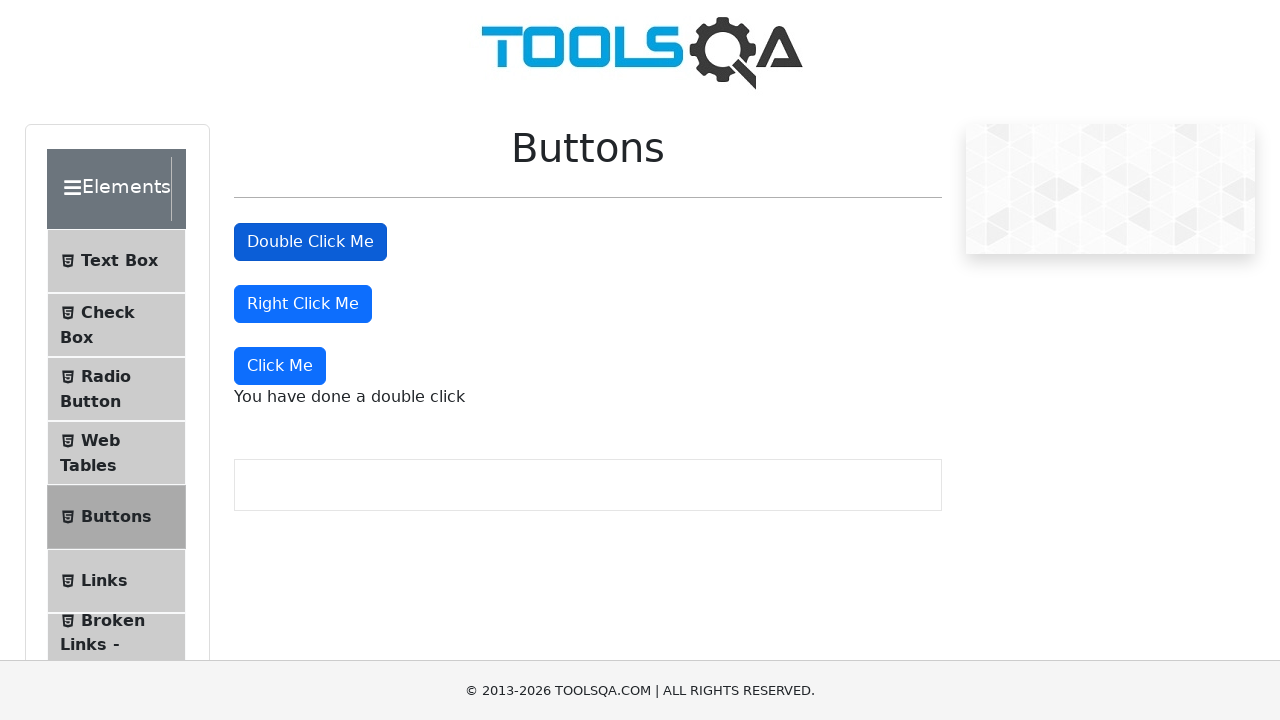

Right-clicked the right-click button at (303, 304) on #rightClickBtn
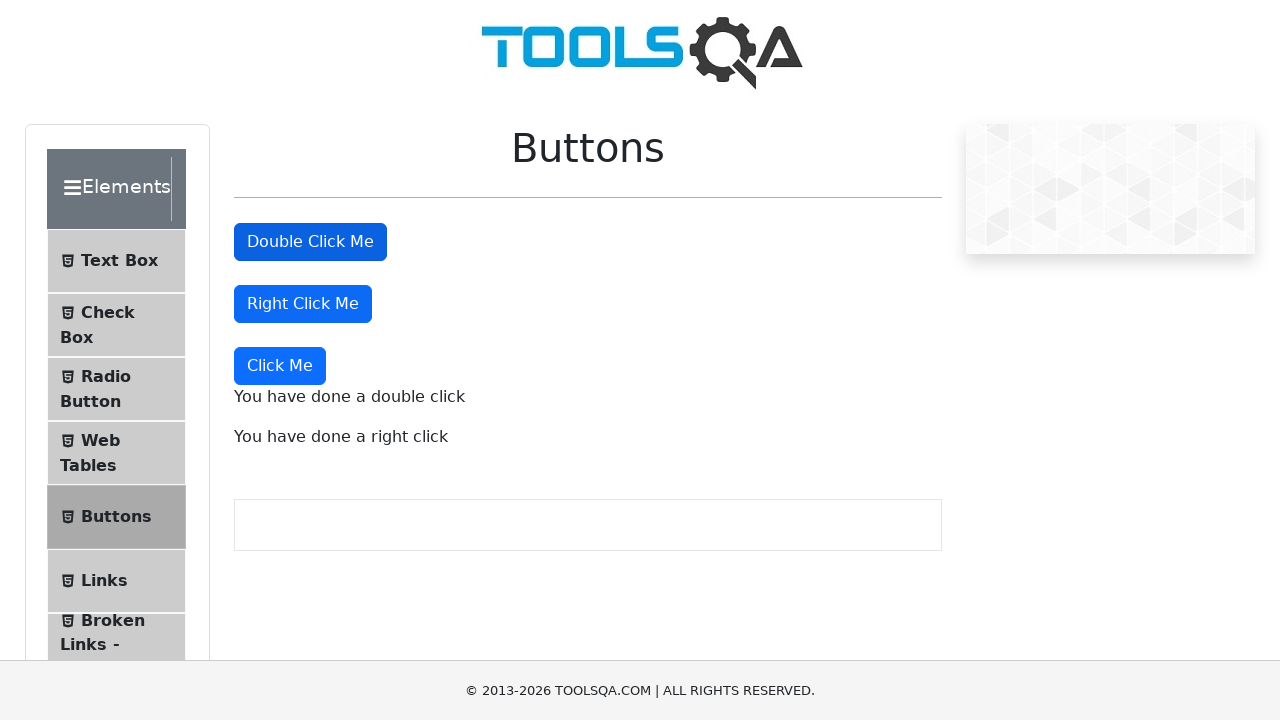

Right-click success message appeared
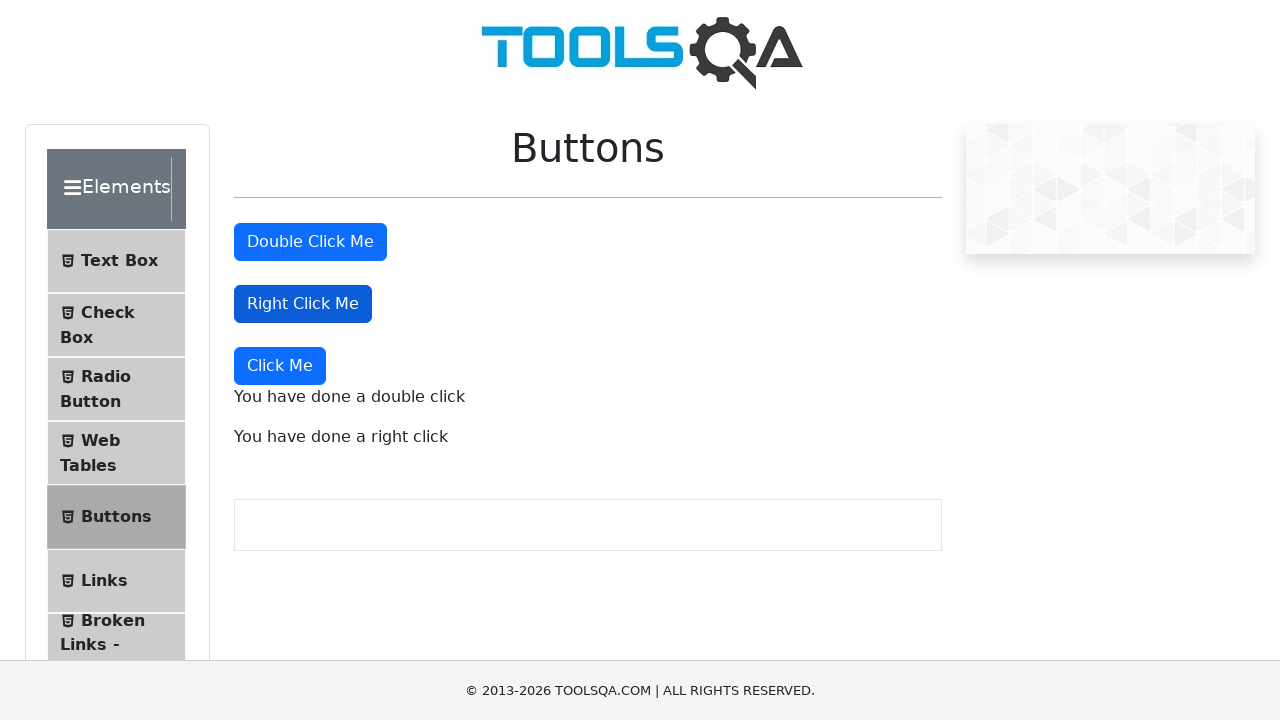

Verified right-click success message text
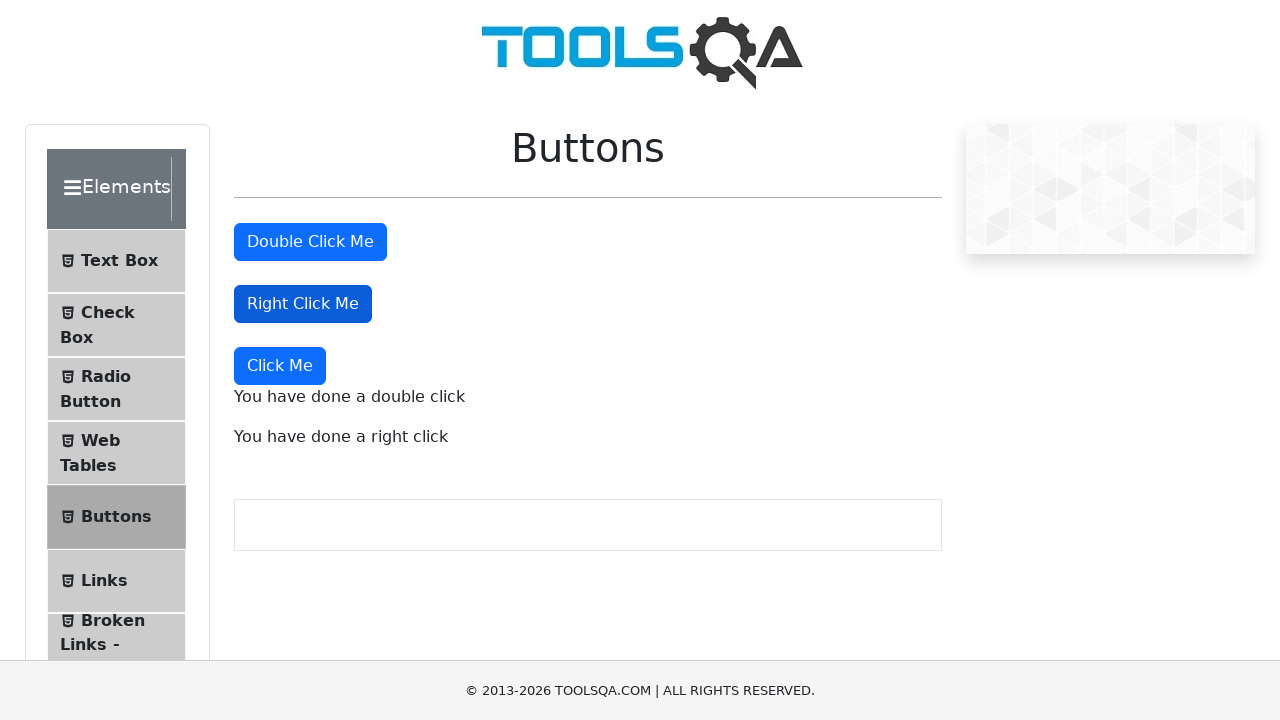

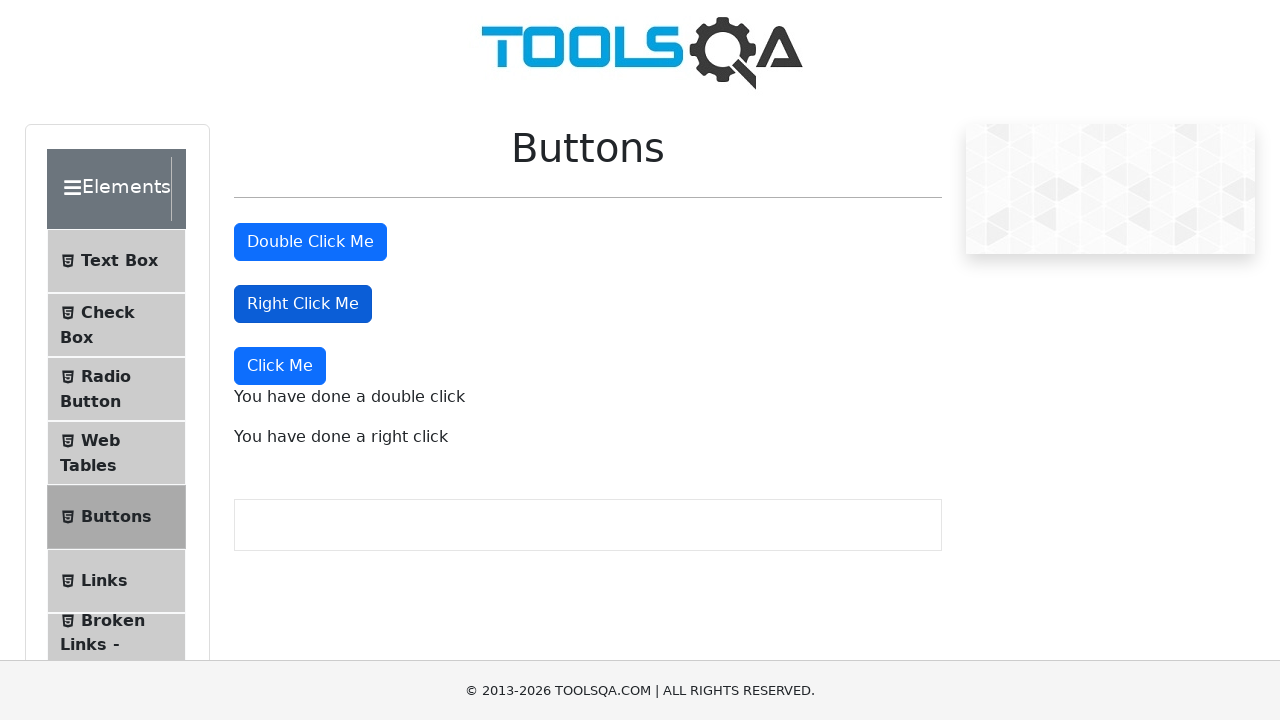